Tests sorting the "Due" column in descending order by clicking the column header twice and verifying the values are sorted from highest to lowest.

Starting URL: http://the-internet.herokuapp.com/tables

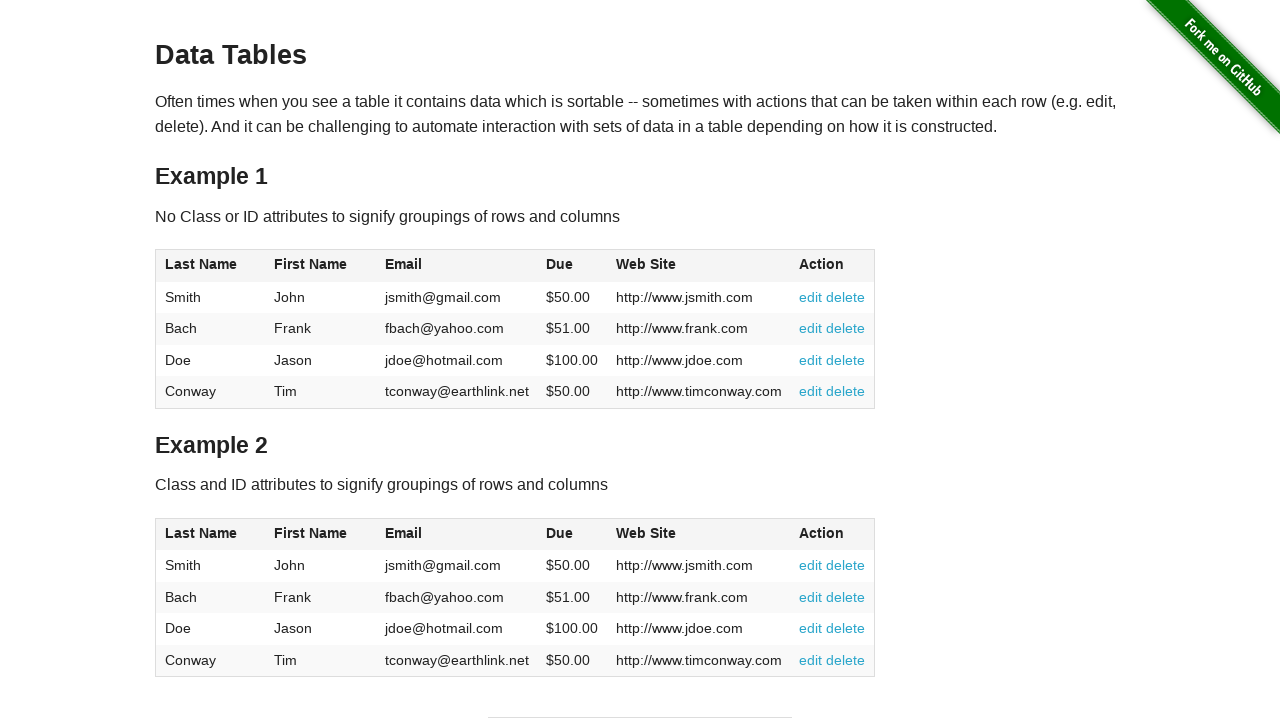

Clicked Due column header first time (ascending sort) at (572, 266) on #table1 thead tr th:nth-of-type(4)
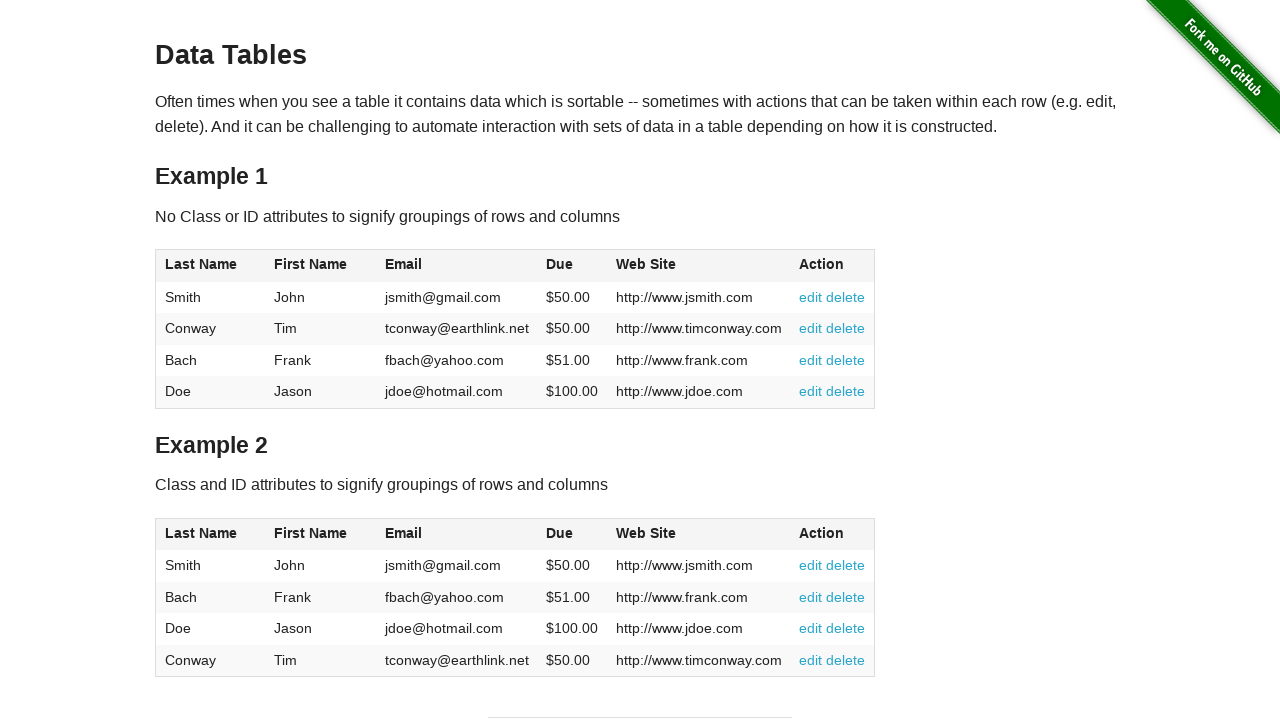

Clicked Due column header second time (descending sort) at (572, 266) on #table1 thead tr th:nth-of-type(4)
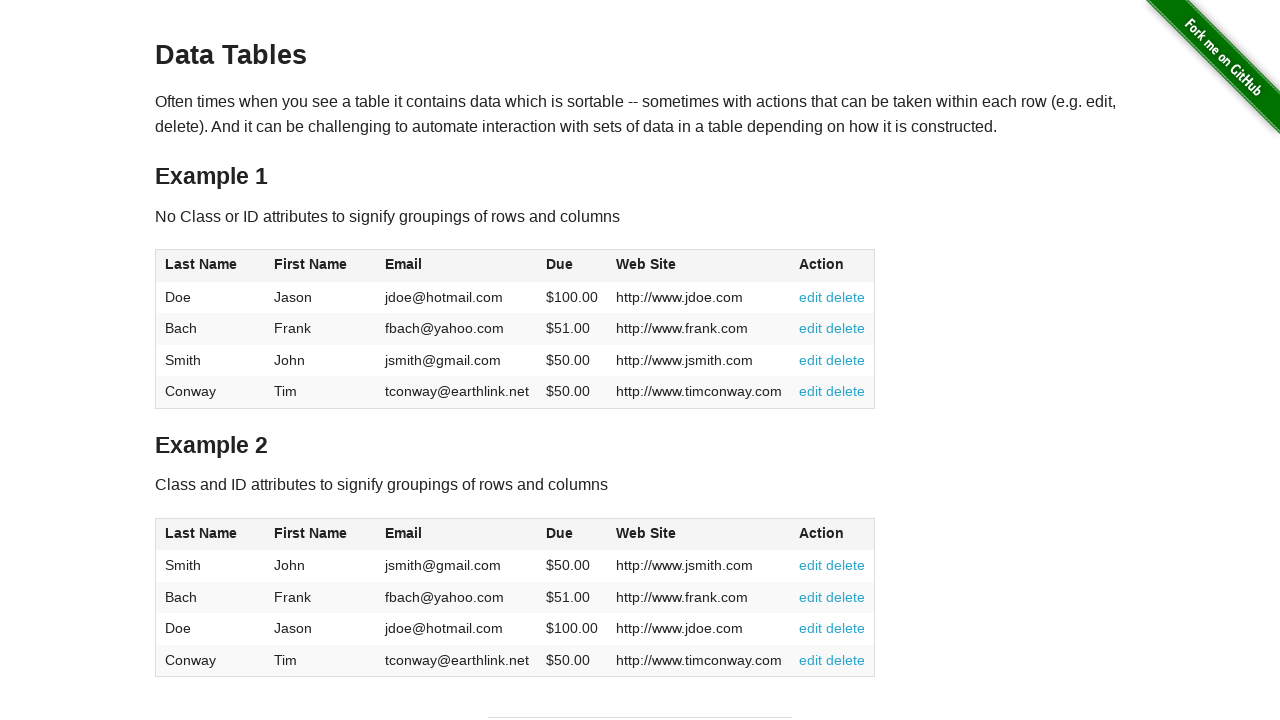

Table data loaded and Due column values are now visible
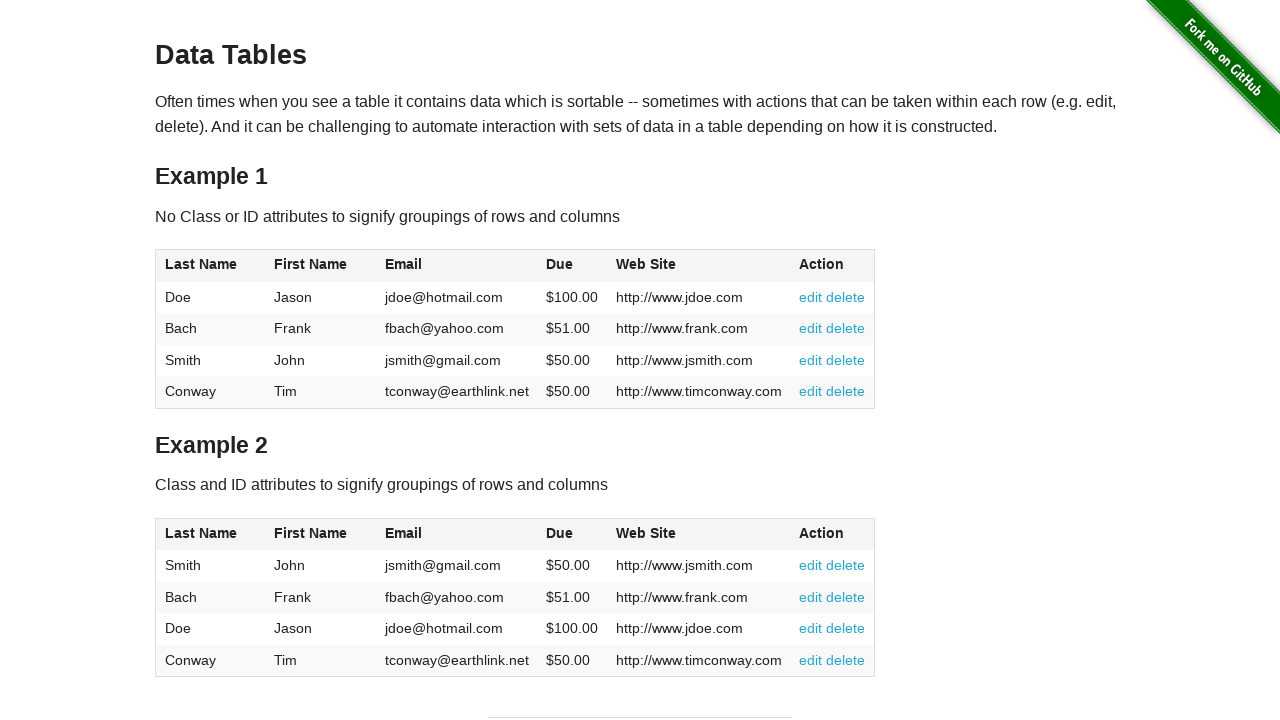

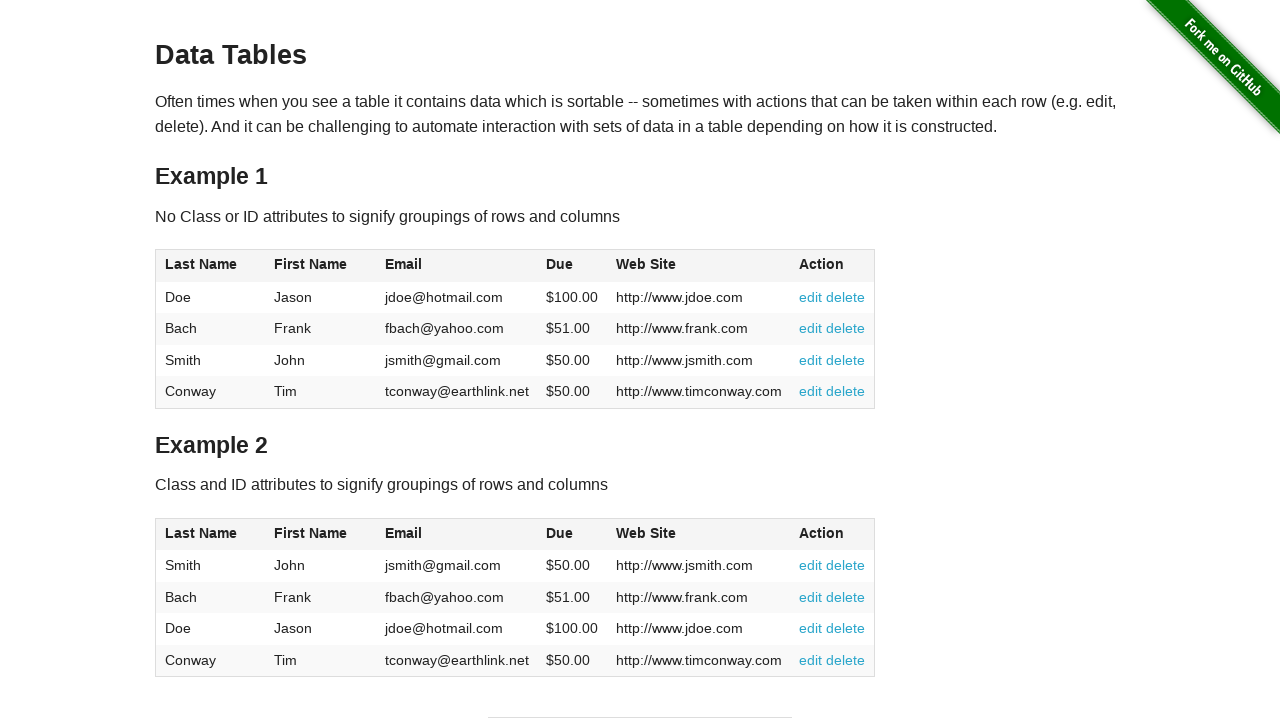